Adds a single product (Beetroot) to the shopping cart on an e-commerce practice website

Starting URL: https://rahulshettyacademy.com/seleniumPractise/#/

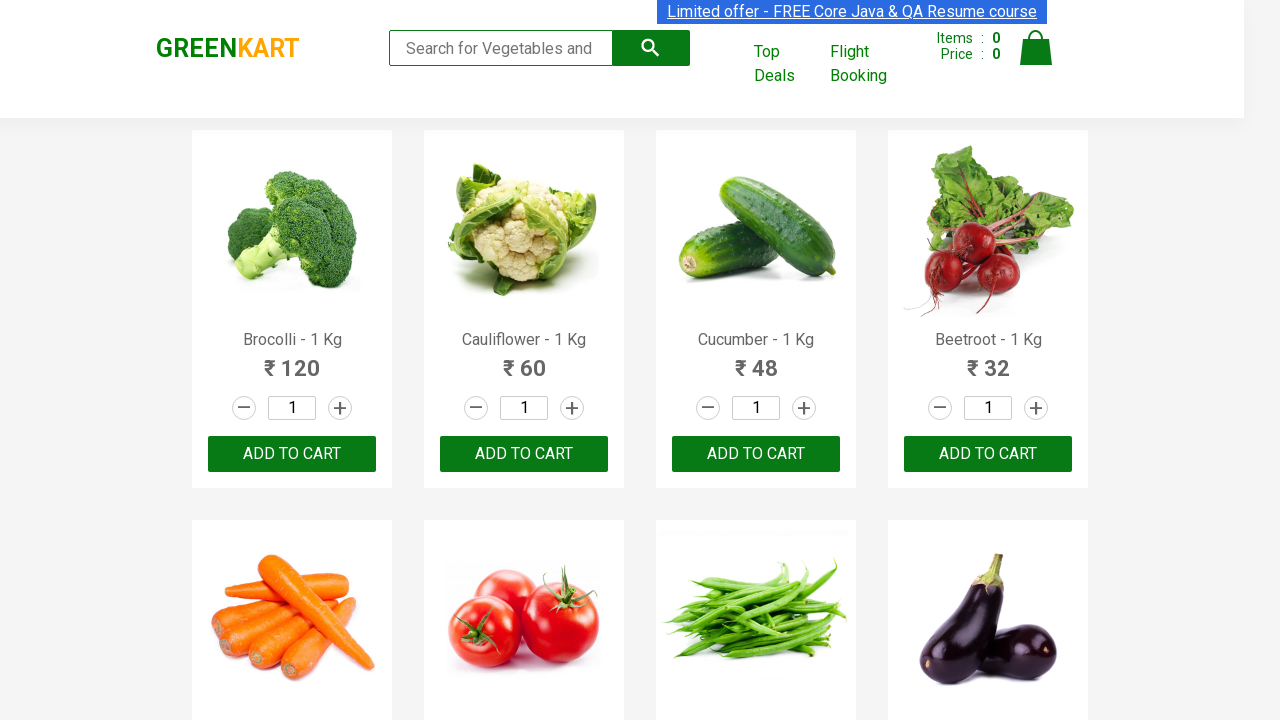

Clicked ADD TO CART button for Beetroot product at (988, 454) on xpath=//h4[contains(text(),'Beetroot')]/..//button[text()='ADD TO CART']
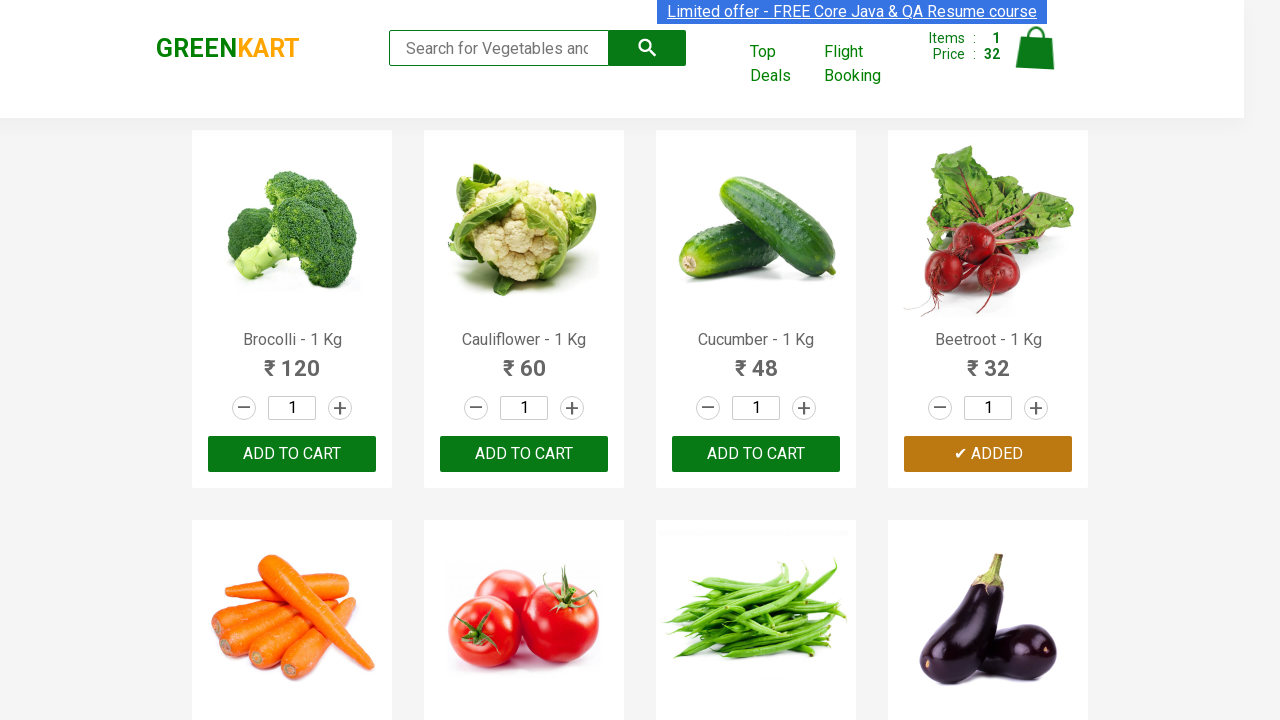

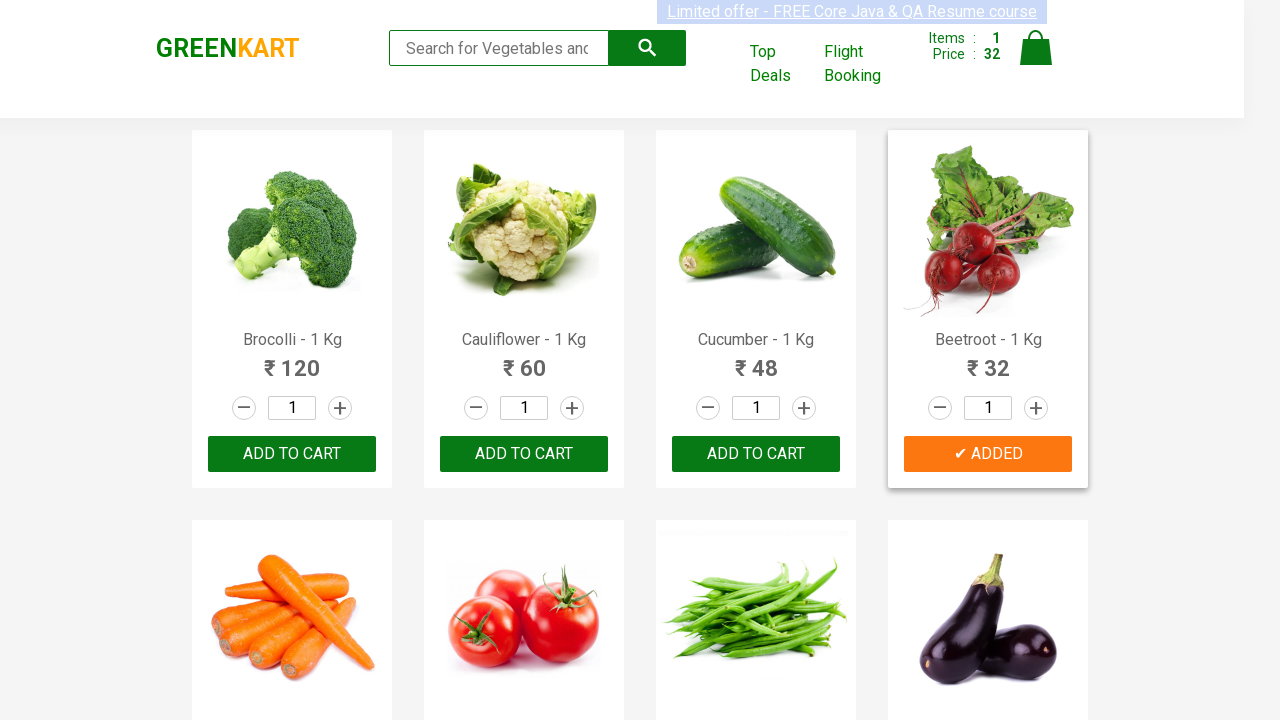